Tests signup form validation by attempting to register with an existing email and verifying error message

Starting URL: https://vue-demo.daniel-avellaneda.com/signup

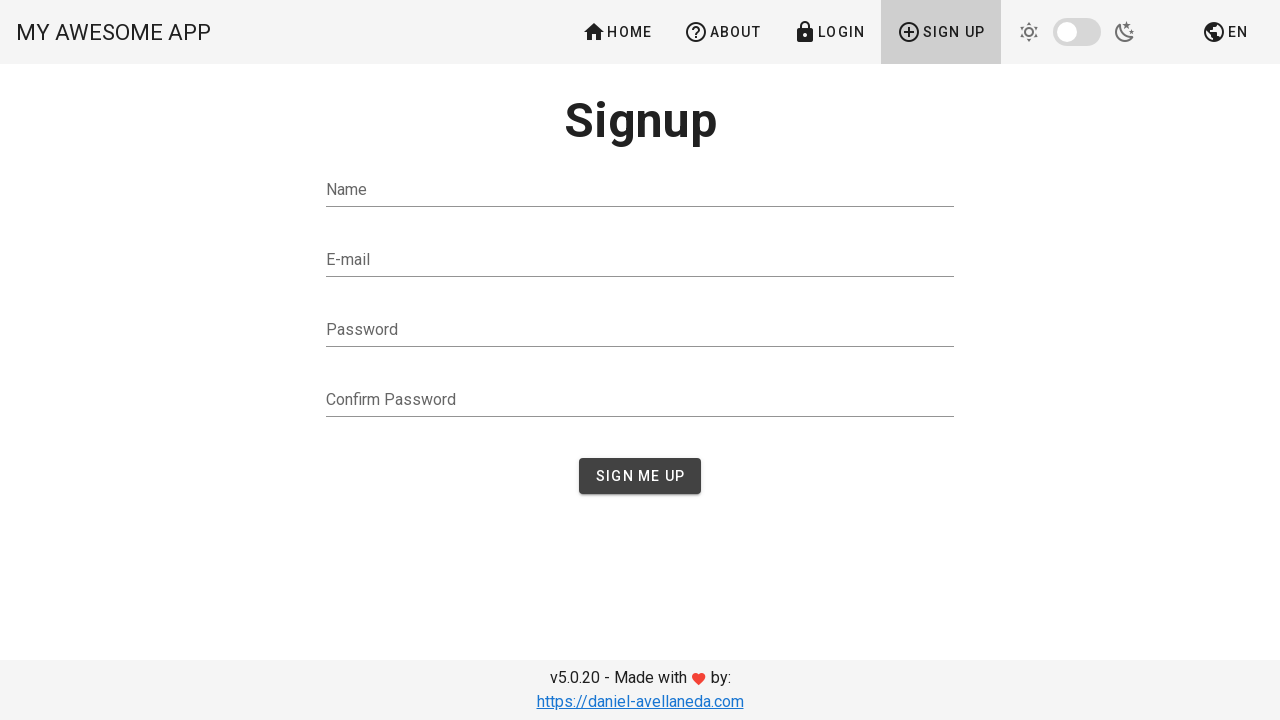

Filled name field with 'Test Test' on input[id='name']
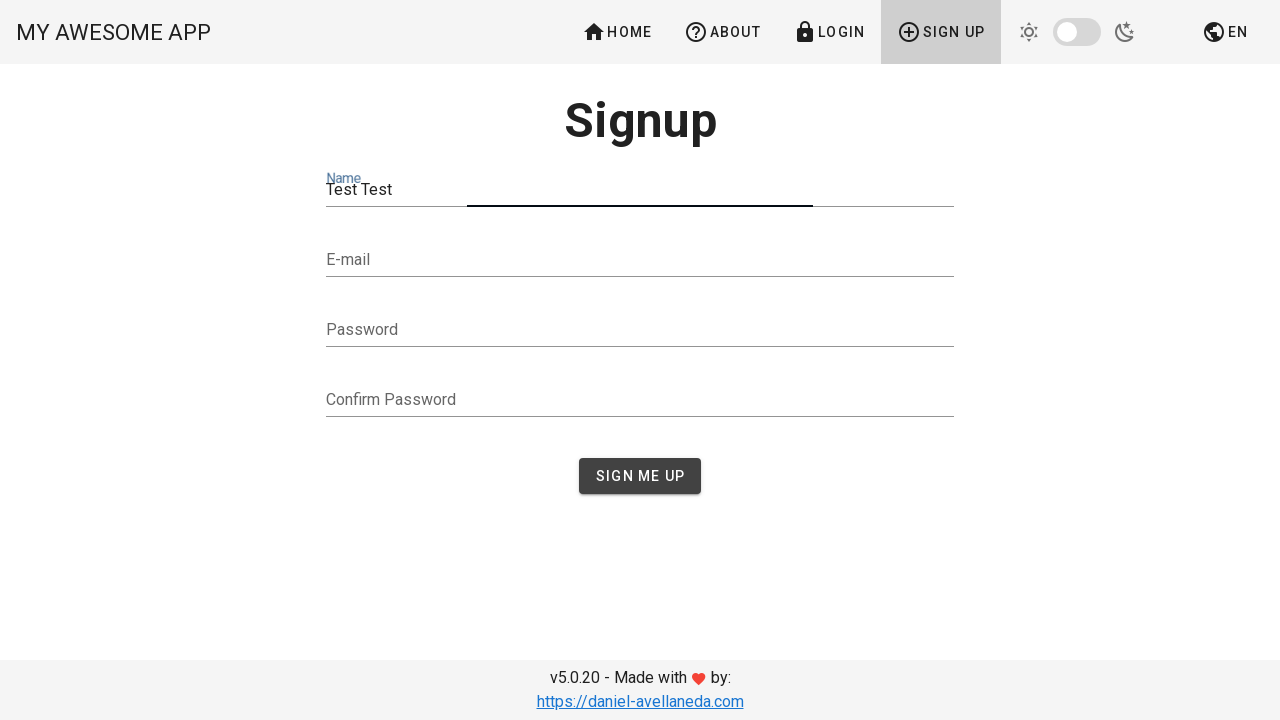

Filled email field with existing email 'admin@admin.com' on input[id='email']
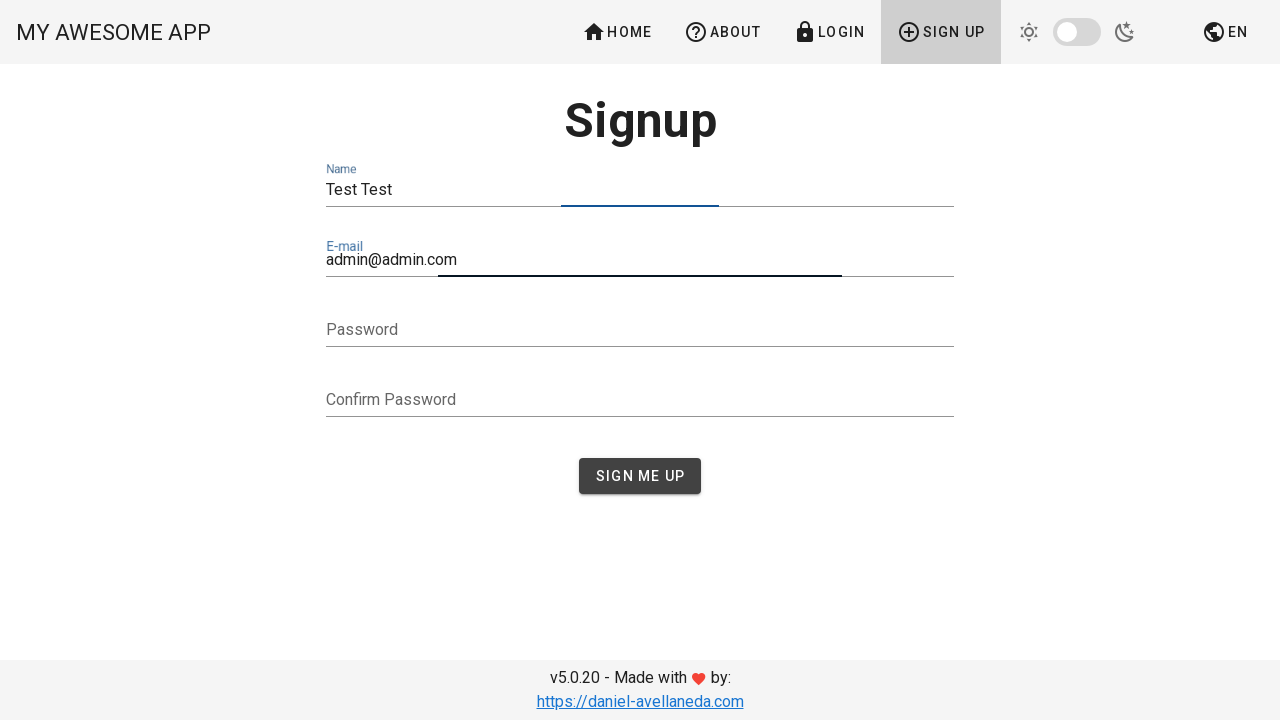

Filled password field with '123654' on input[id='password']
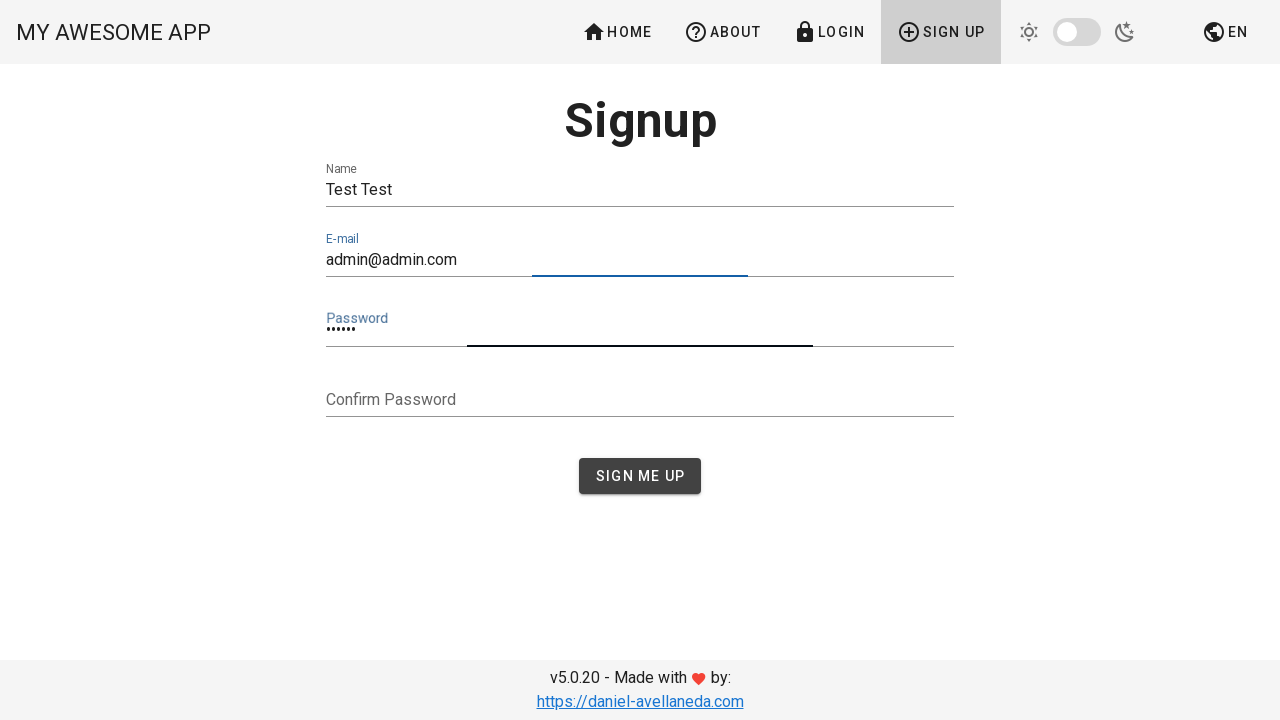

Filled confirm password field with '123654' on input[id='confirmPassword']
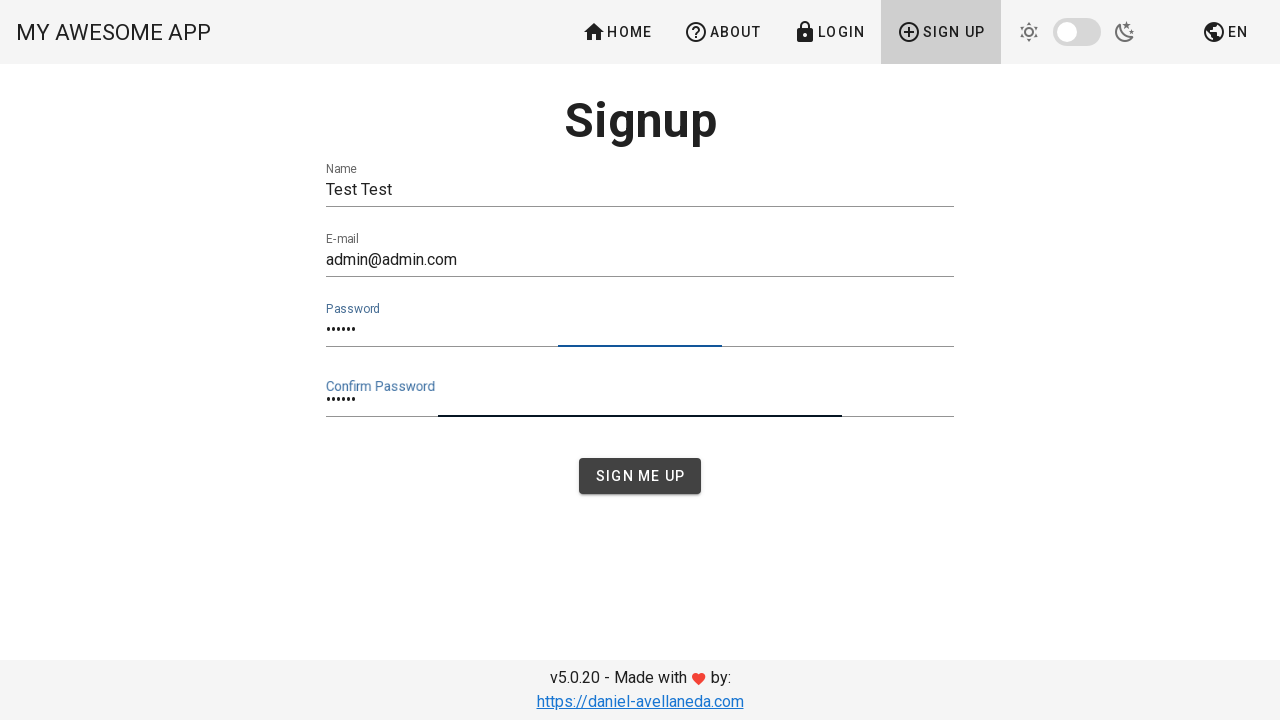

Clicked submit button to register with existing email at (640, 476) on button[type='submit']
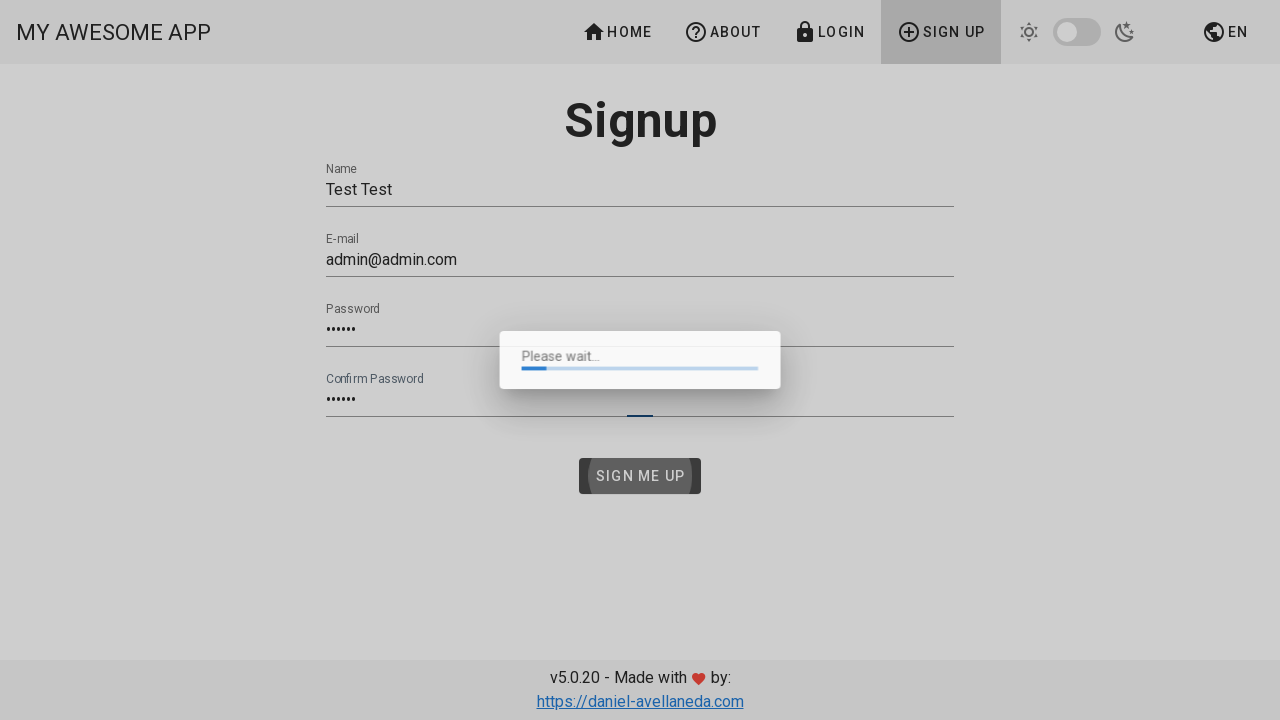

Error message 'E-mail already exists' appeared
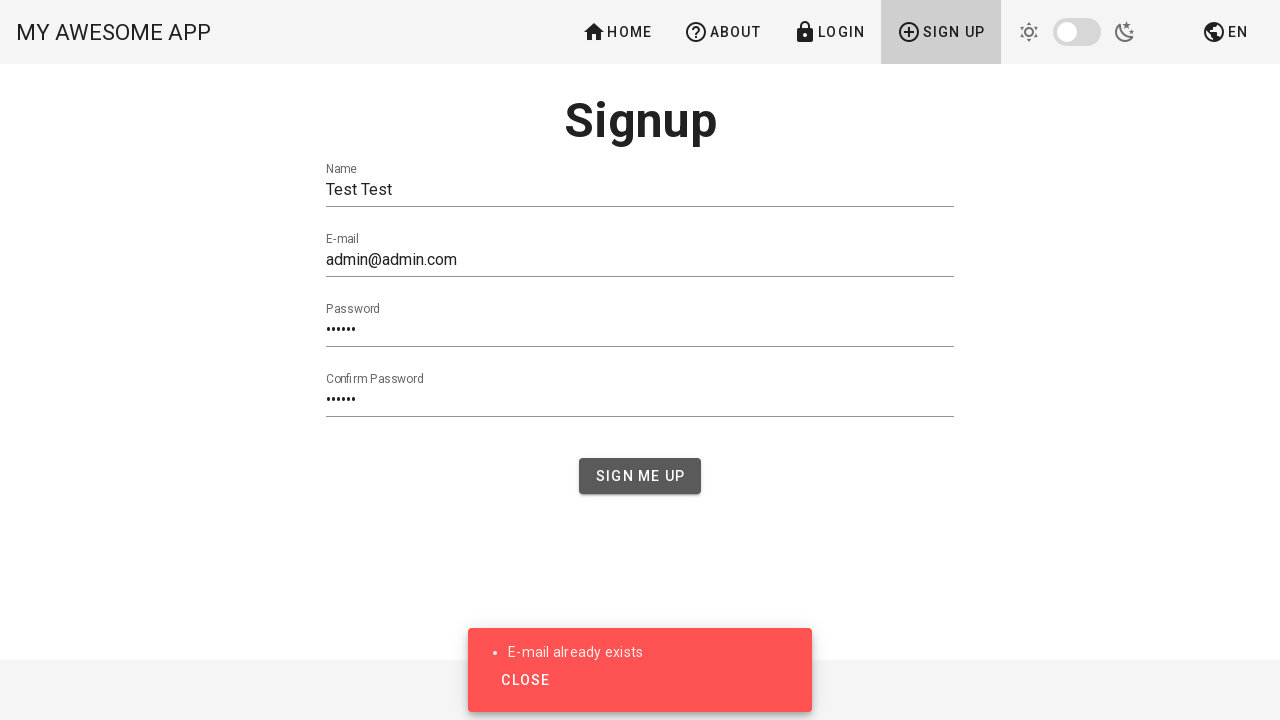

Verified error message 'E-mail already exists' is in page content
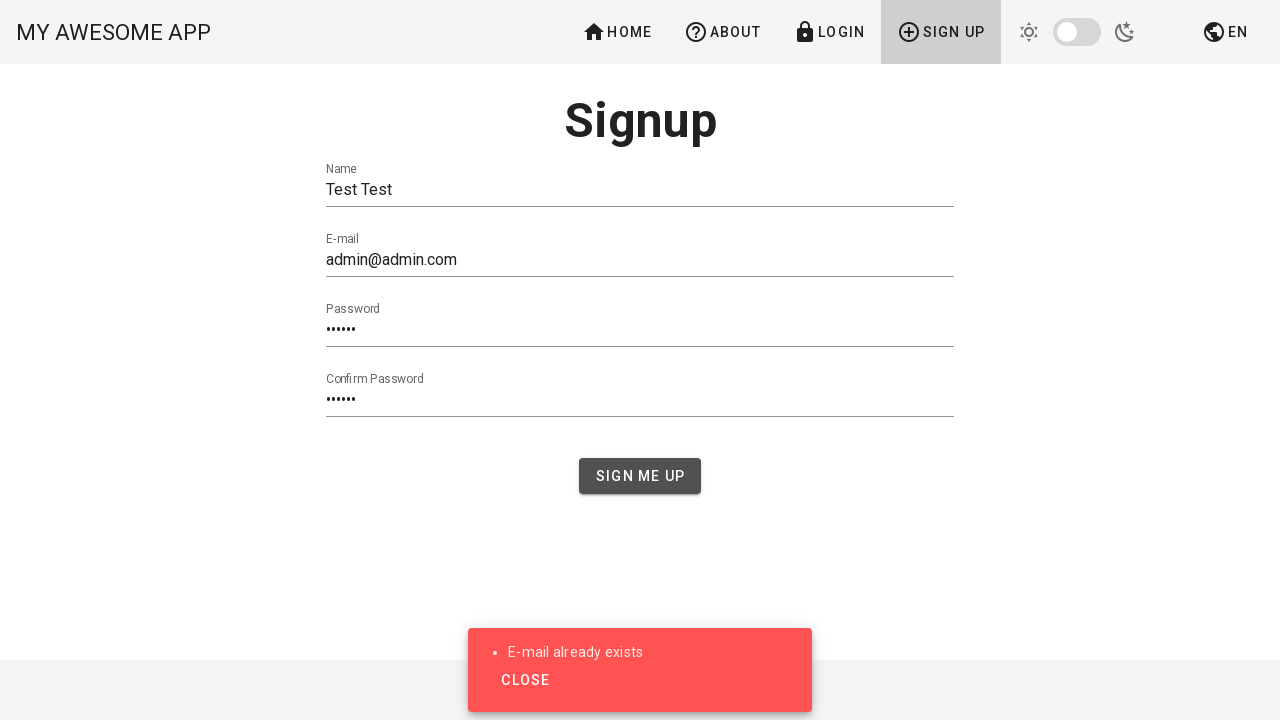

Verified user remains on signup page after error
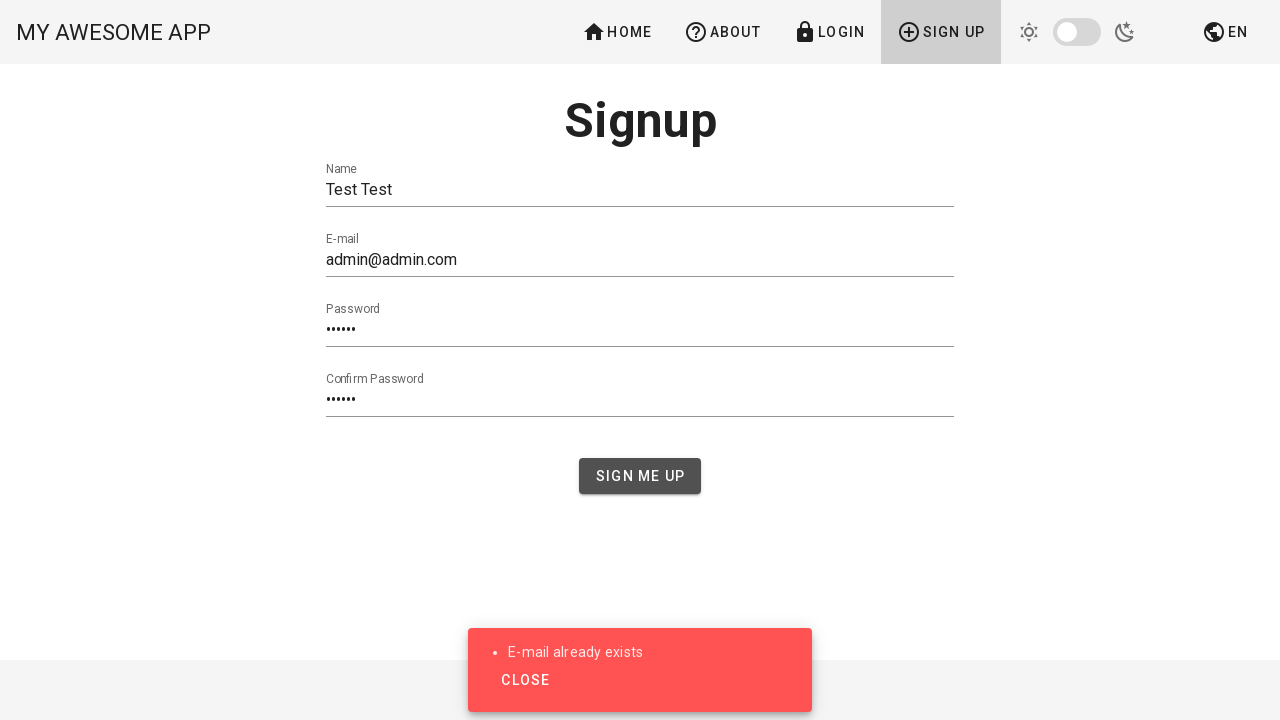

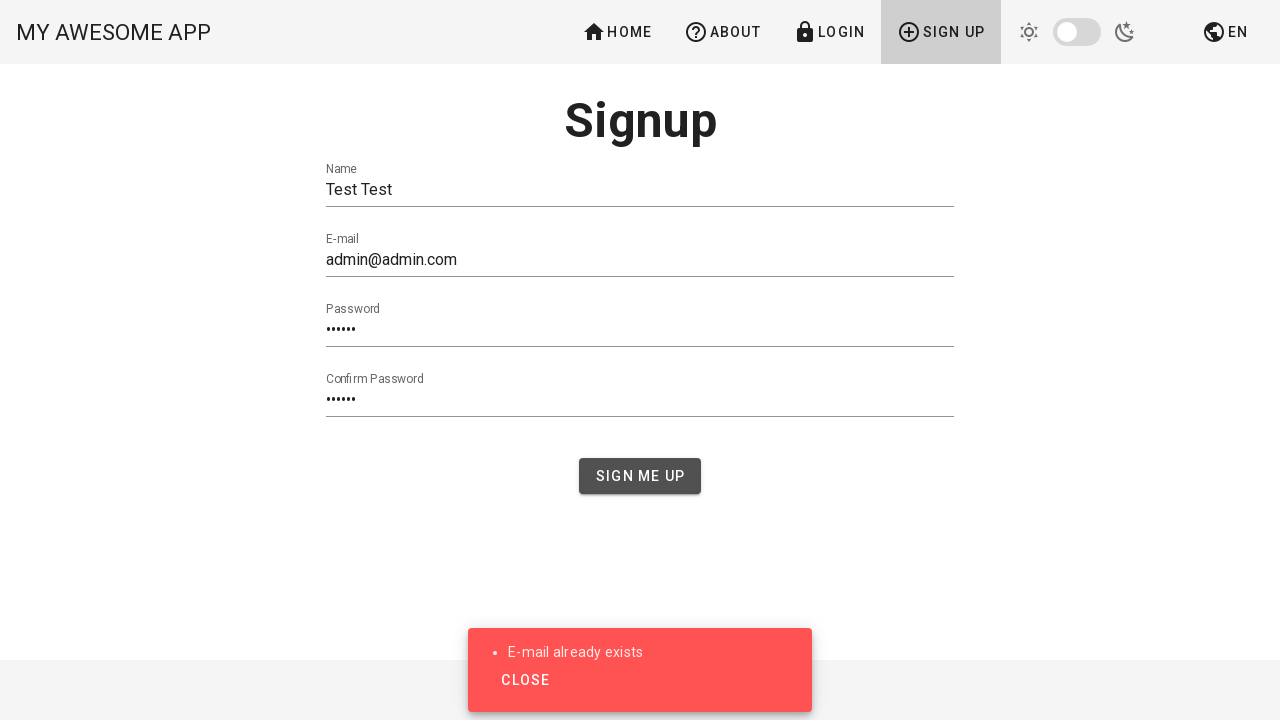